Tests the selectable list functionality by clicking on multiple list items to select them

Starting URL: https://demoqa.com/selectable

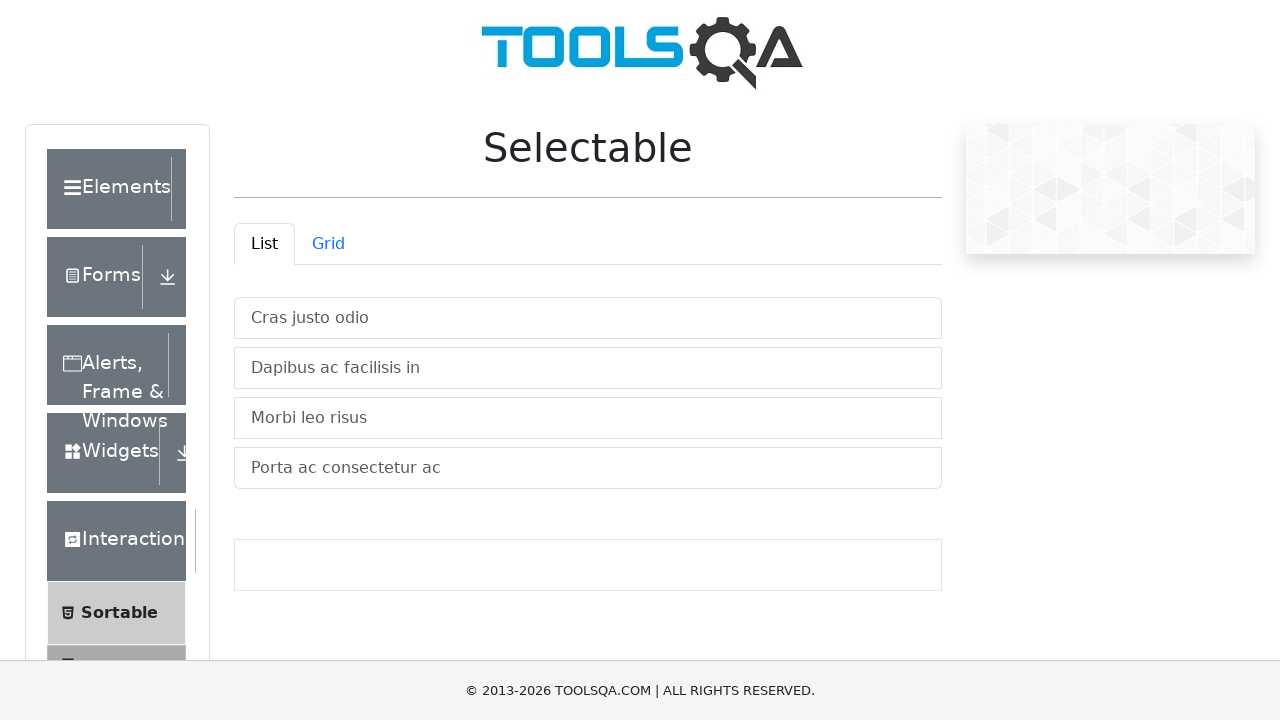

Clicked first list item 'Cras justo odio' to select it at (588, 318) on internal:text="Cras justo odio"i
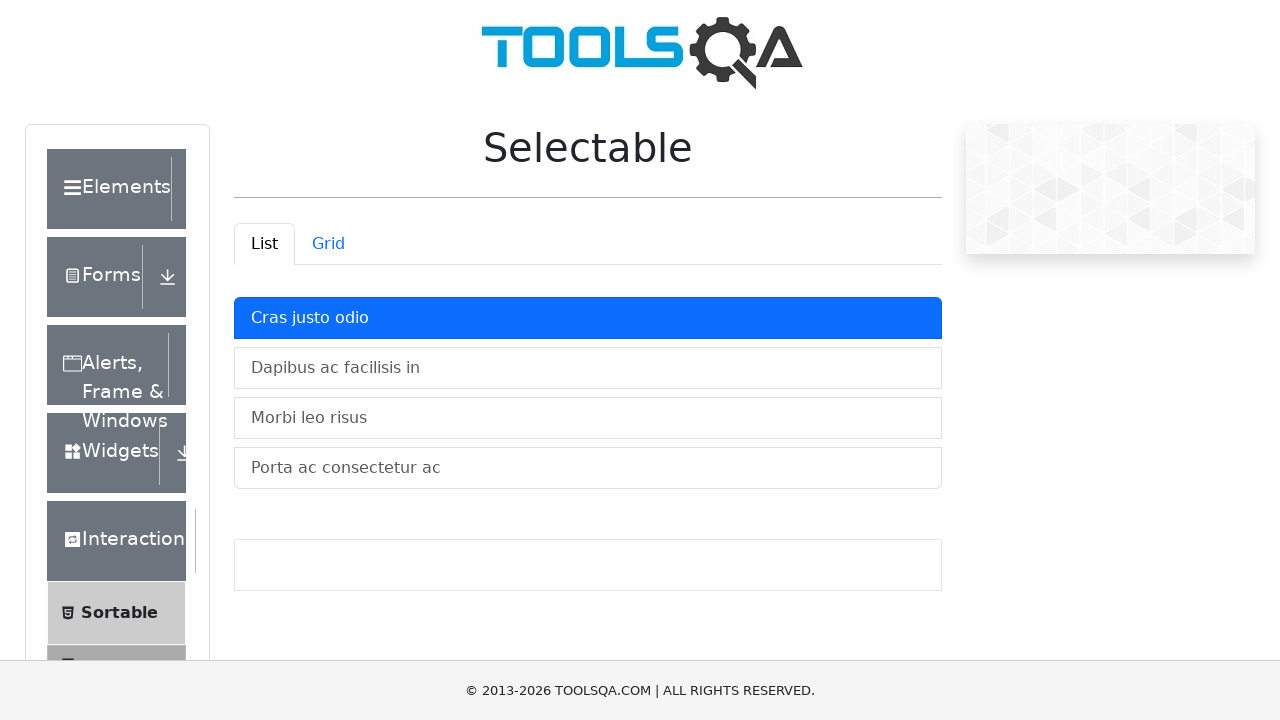

Clicked second list item 'Dapibus ac facilisis in' to select it at (588, 368) on internal:text="Dapibus ac facilisis in"i
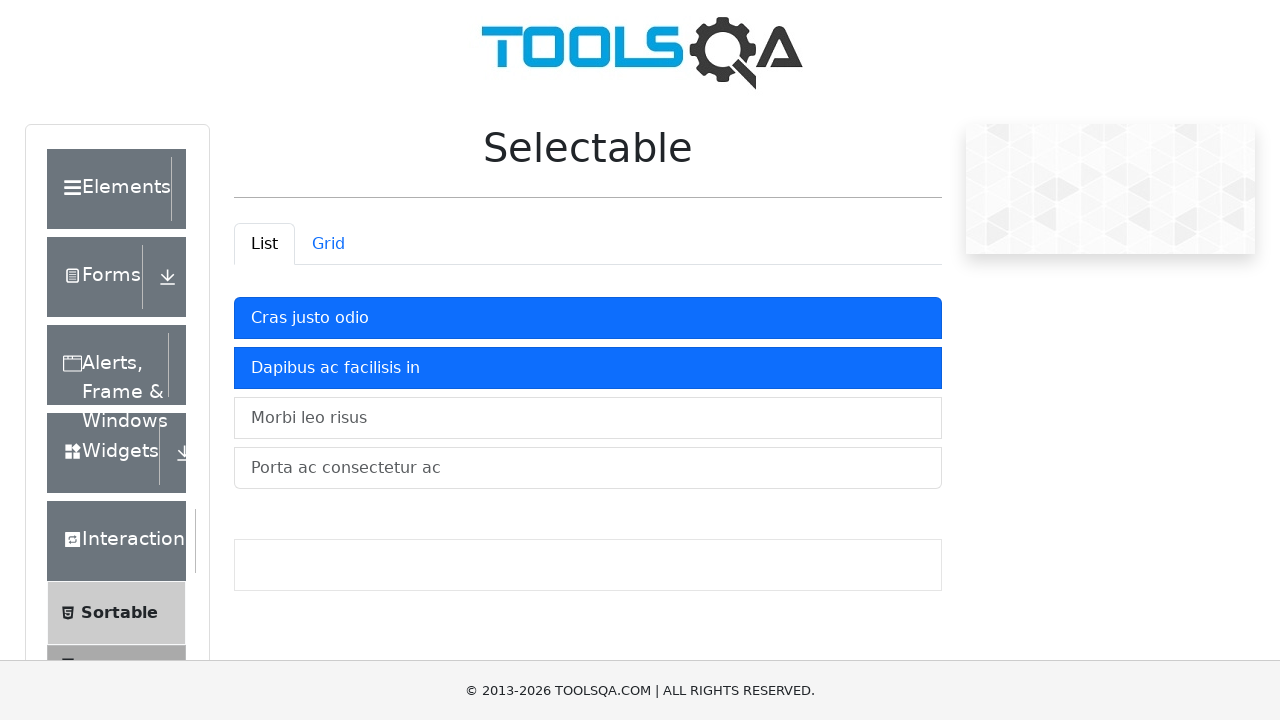

Clicked third list item 'Morbi leo risus' to select it at (588, 418) on internal:text="Morbi leo risus"i
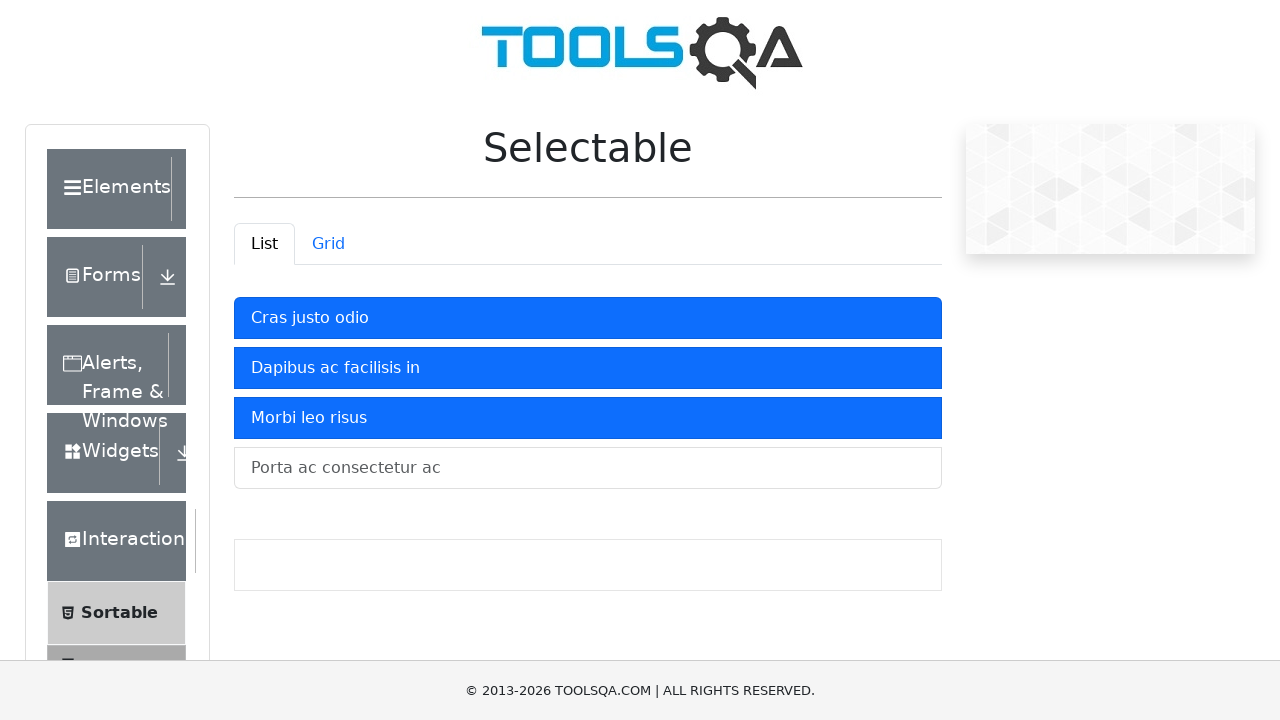

Clicked fourth list item 'Porta ac consectetur ac' to select it at (588, 468) on internal:text="Porta ac consectetur ac"i
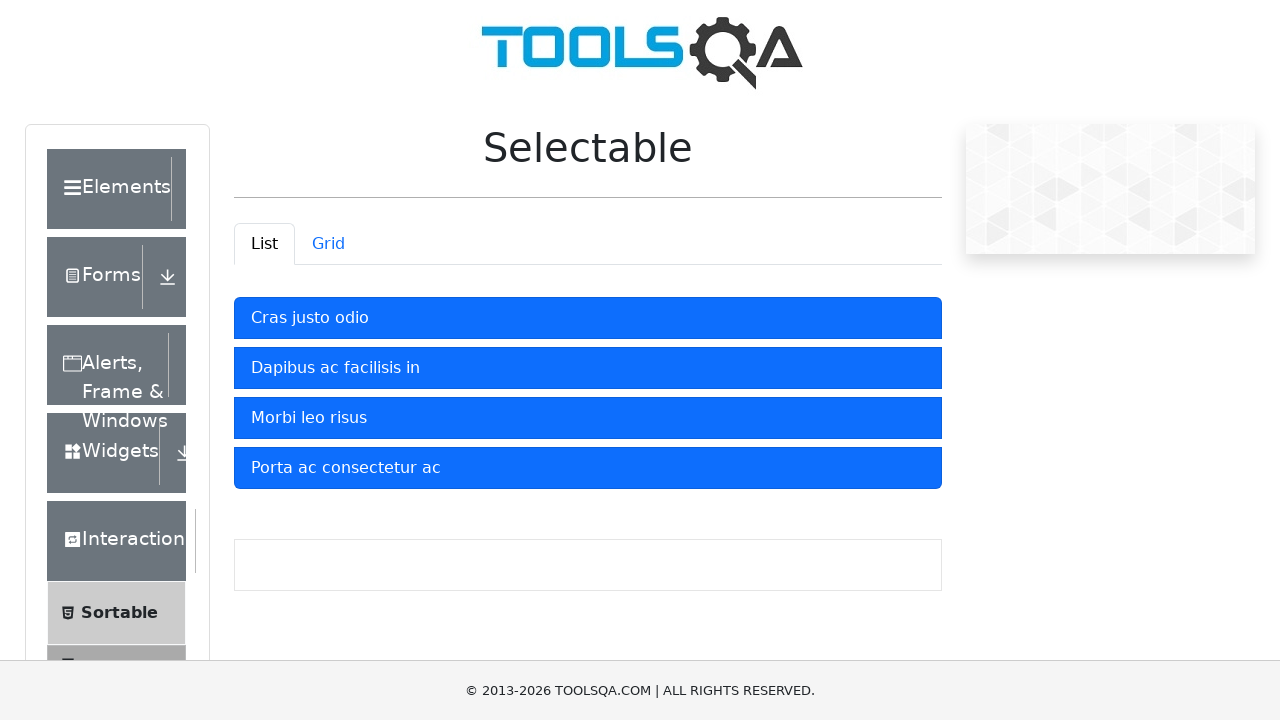

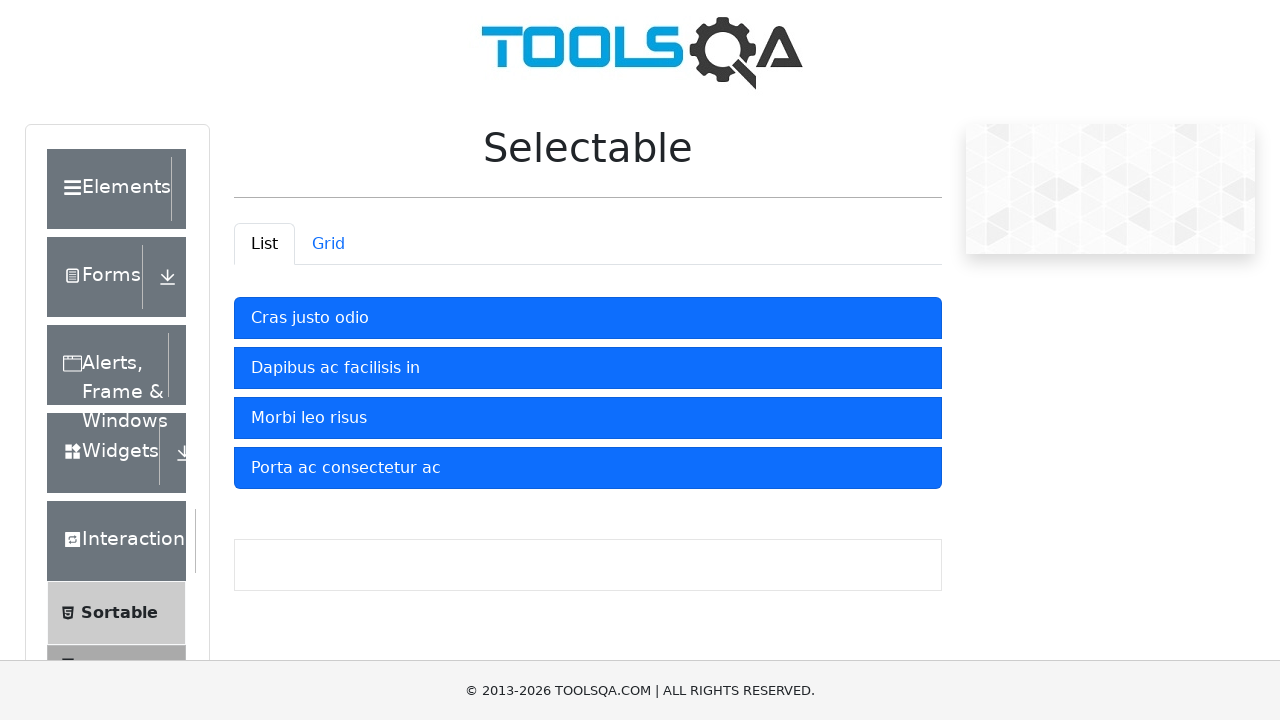